Tests pagination navigation on the SensaCine movie reviews page by clicking through multiple pages of results.

Starting URL: https://www.sensacine.com/peliculas/criticas-sensacine/

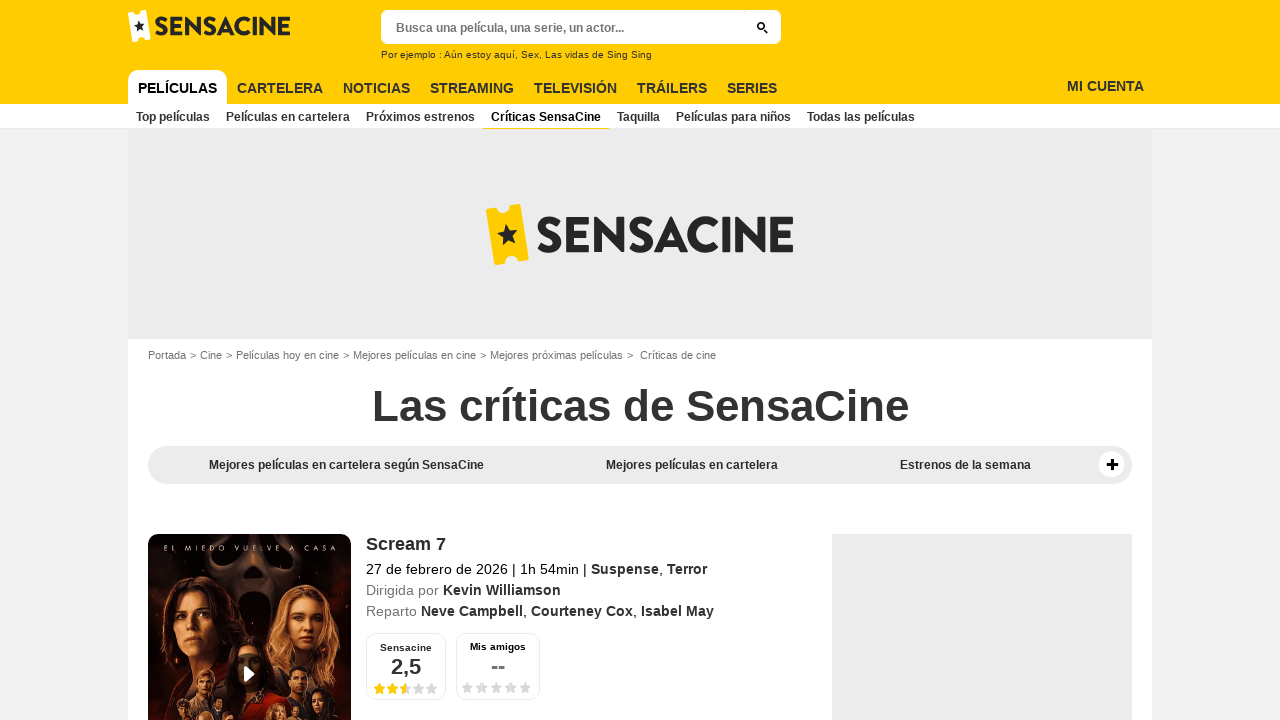

Waited for movie cards to load on first page
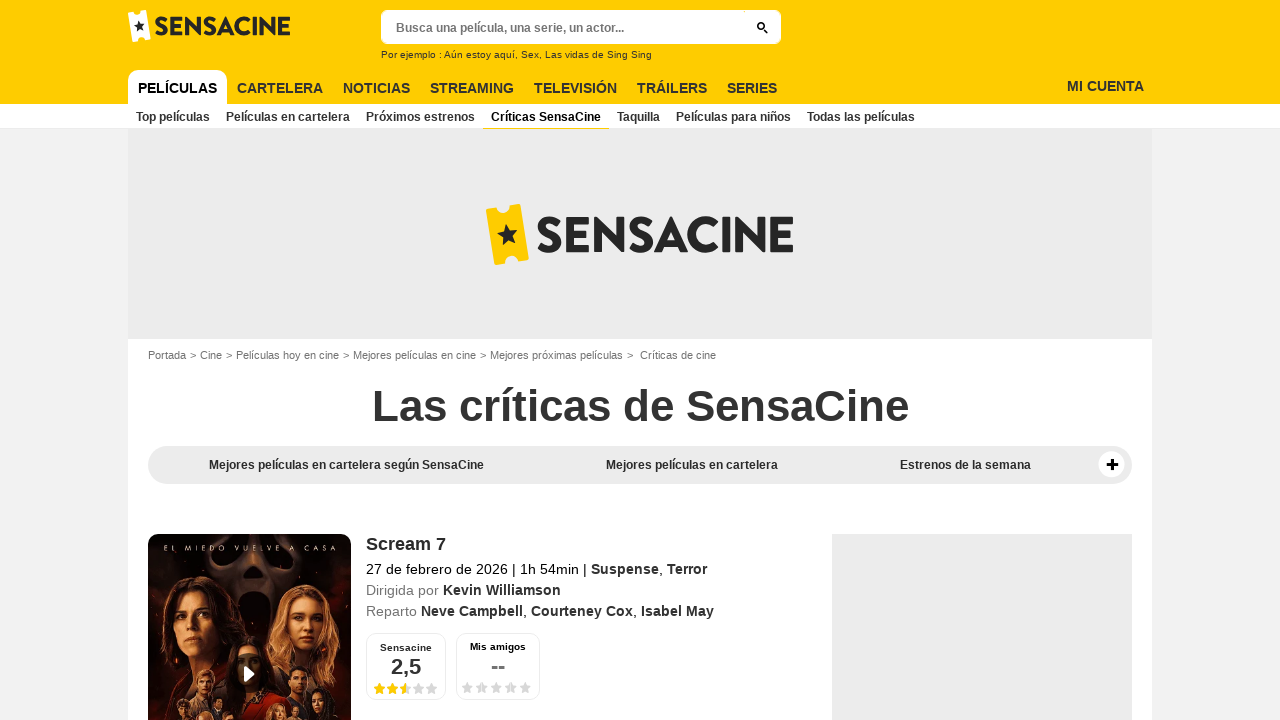

Waited for next page button to be available
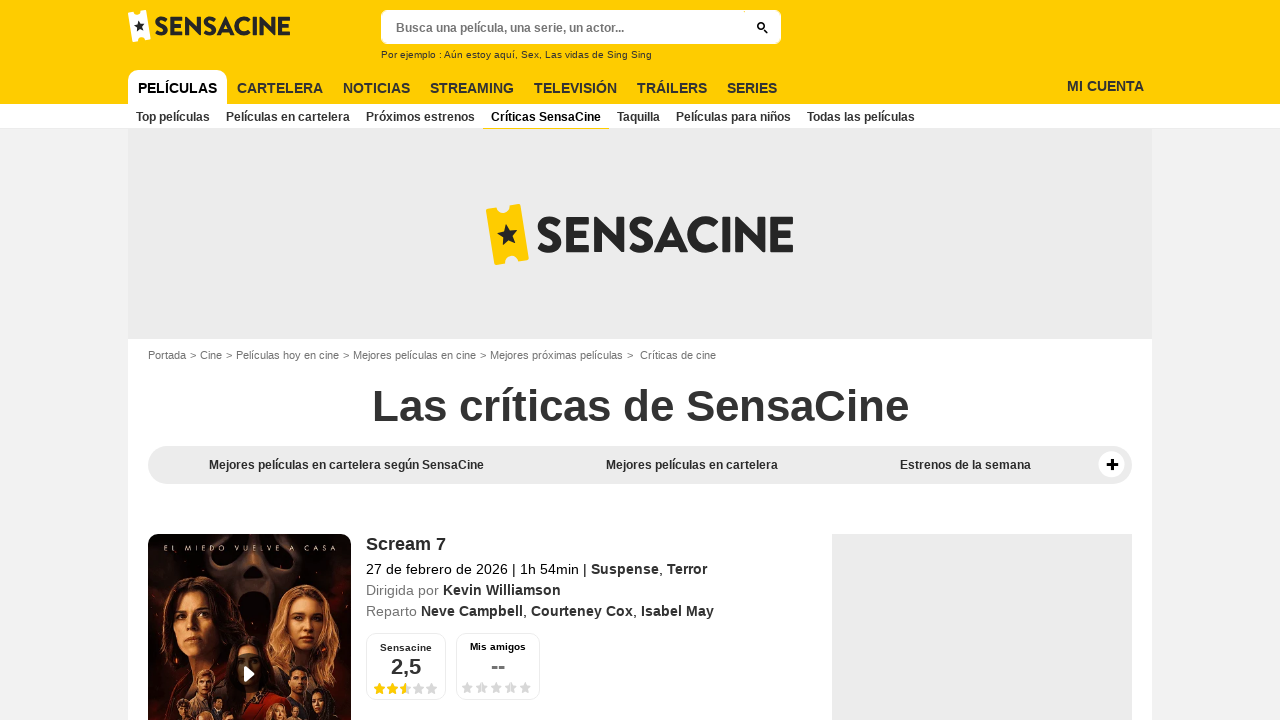

Clicked next page button (page 1)
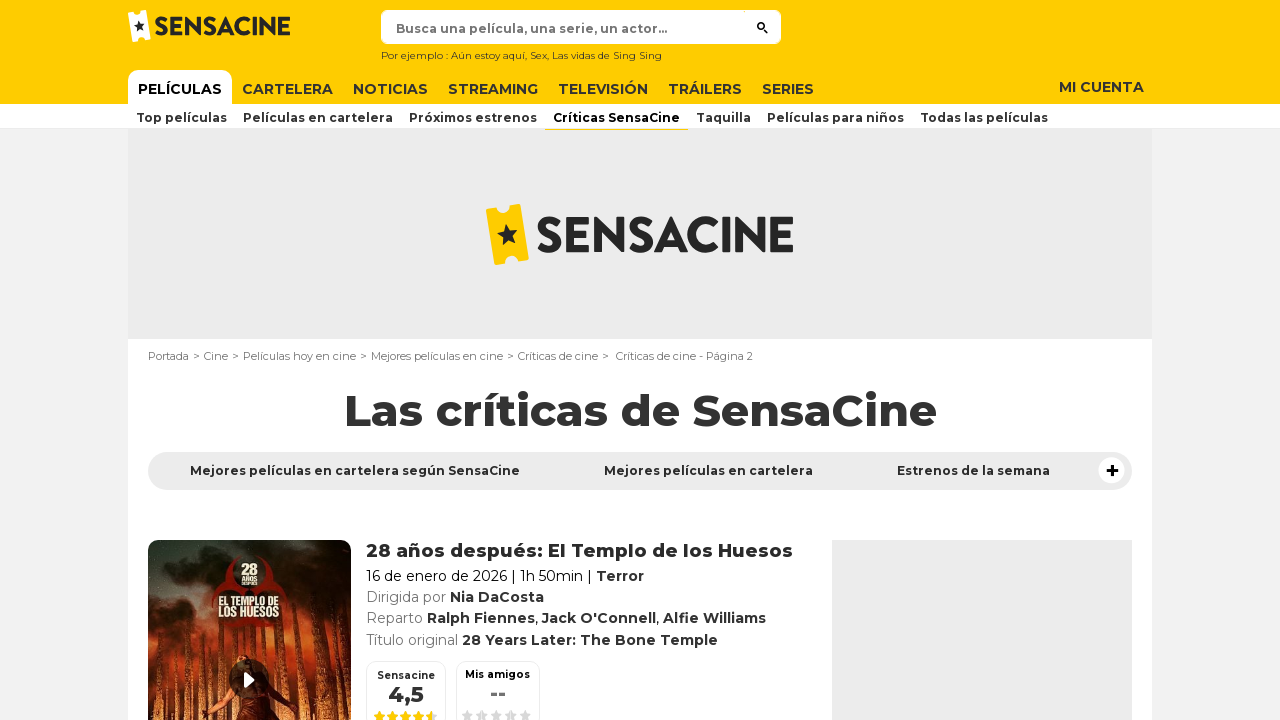

New page 2 content loaded with movie cards
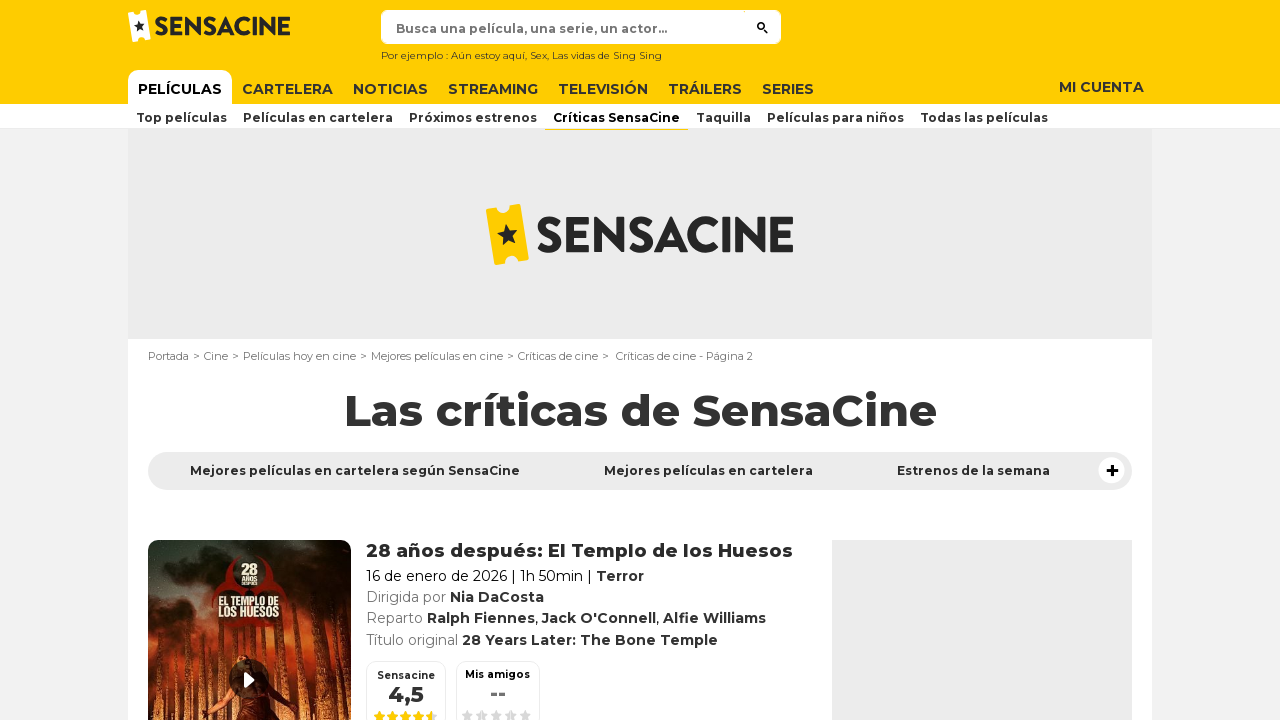

Waited for next page button to be available
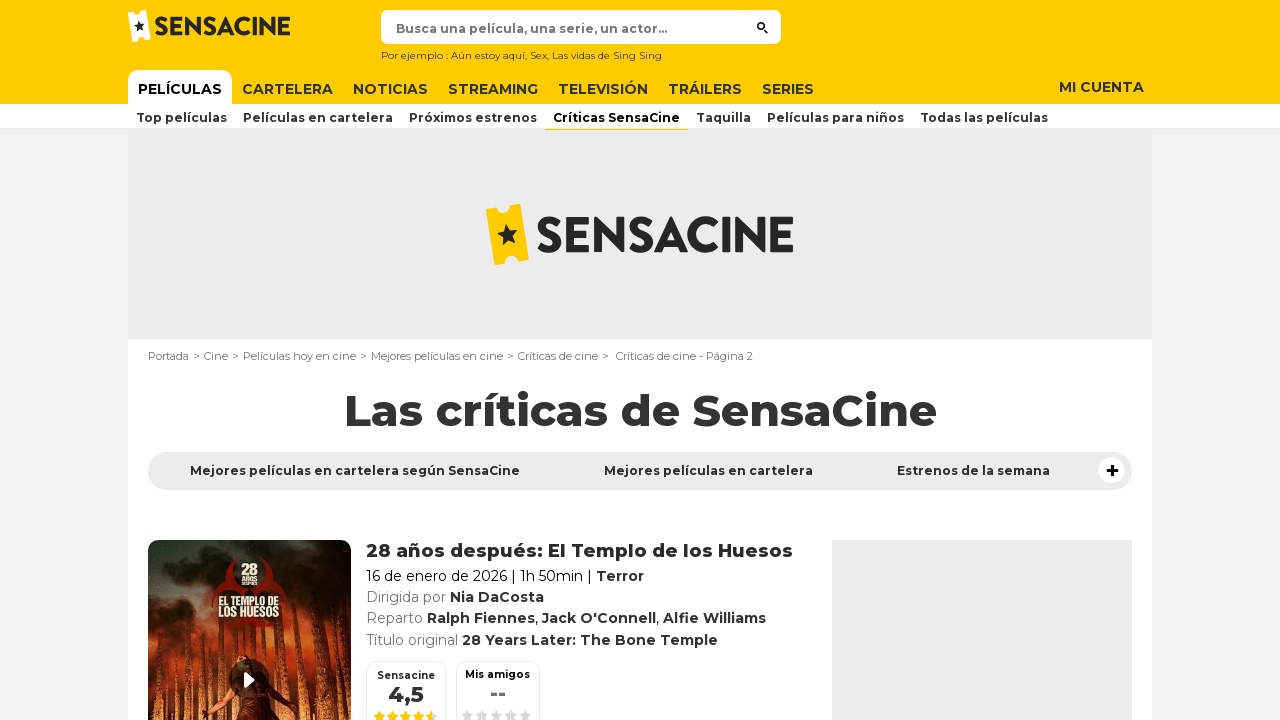

Clicked next page button (page 2)
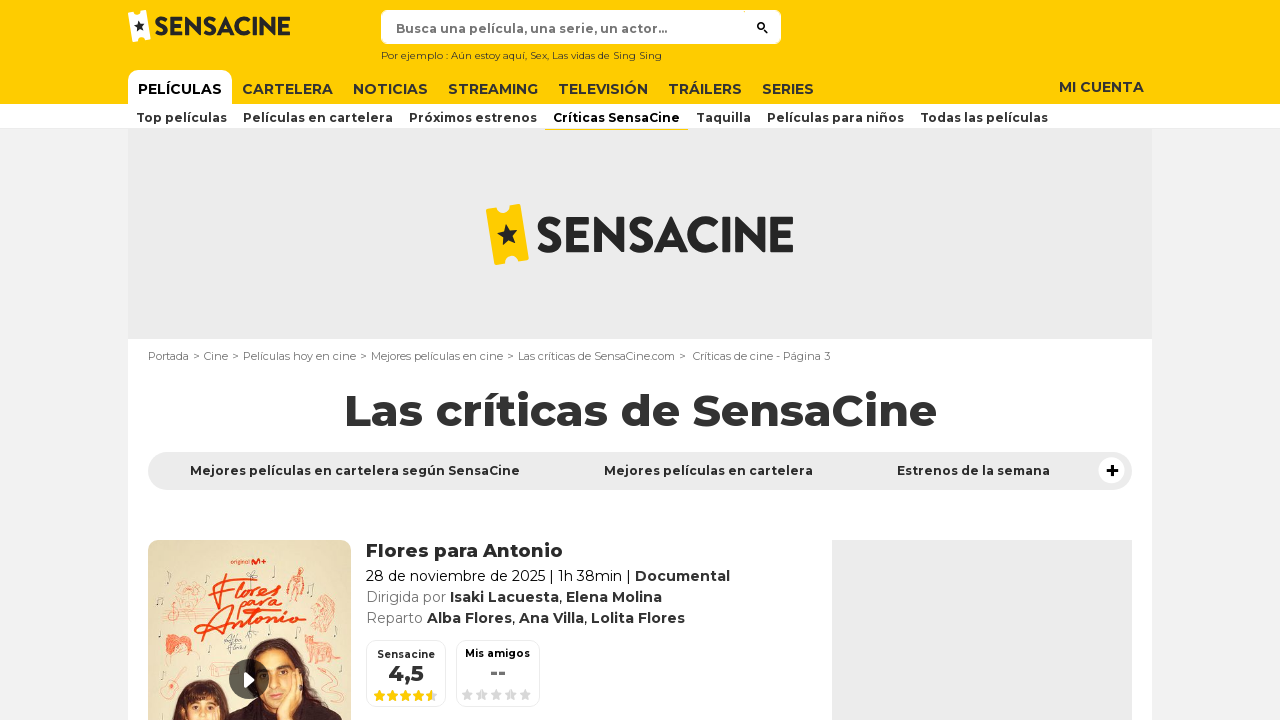

New page 3 content loaded with movie cards
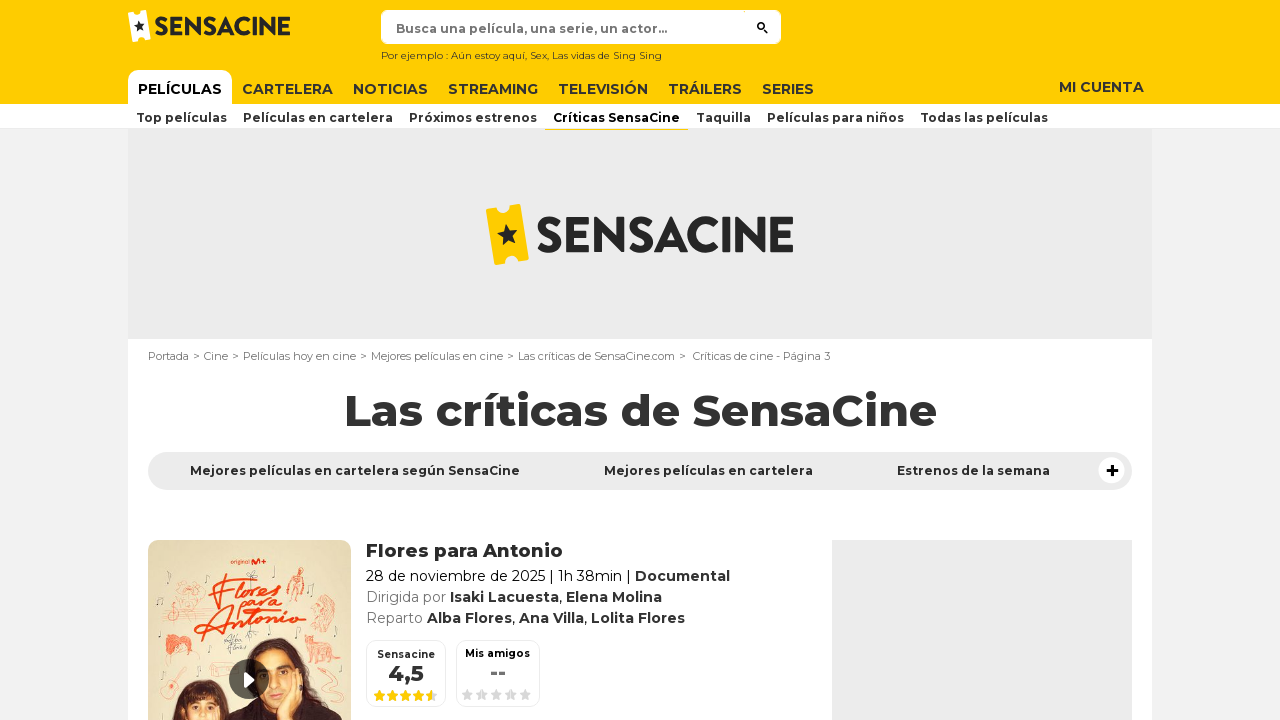

Waited for next page button to be available
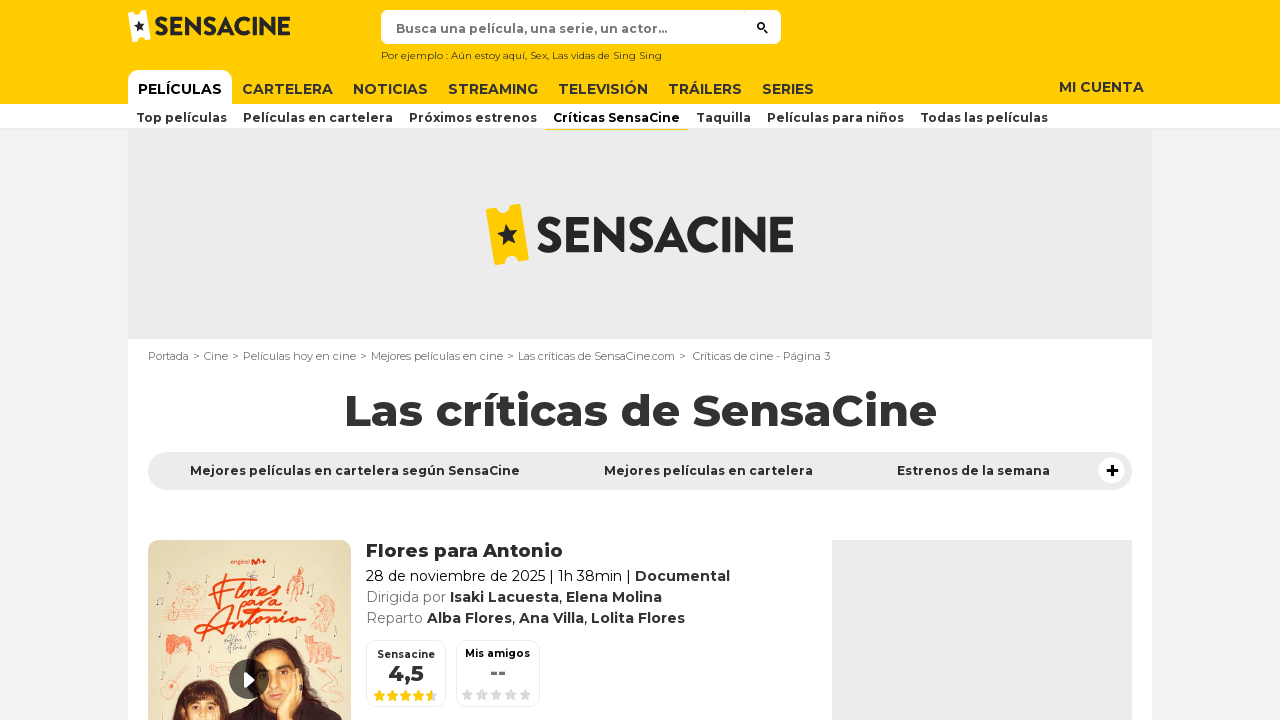

Clicked next page button (page 3)
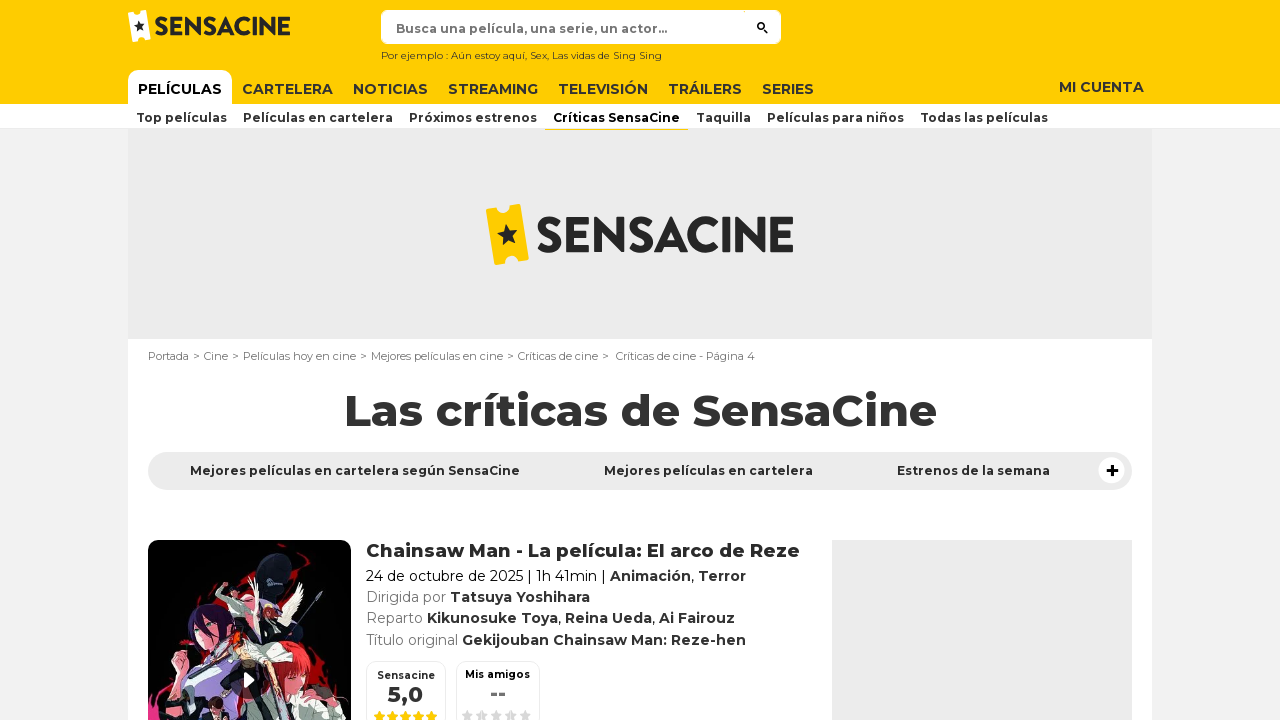

New page 4 content loaded with movie cards
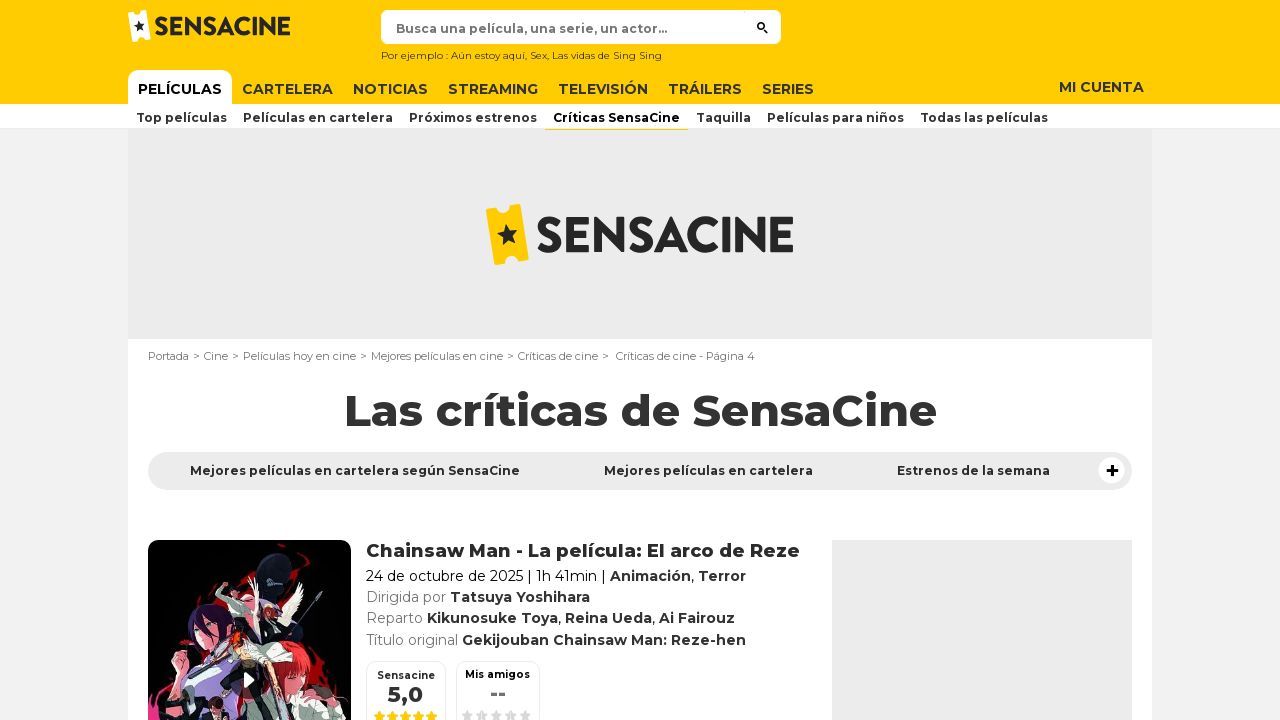

Waited for next page button to be available
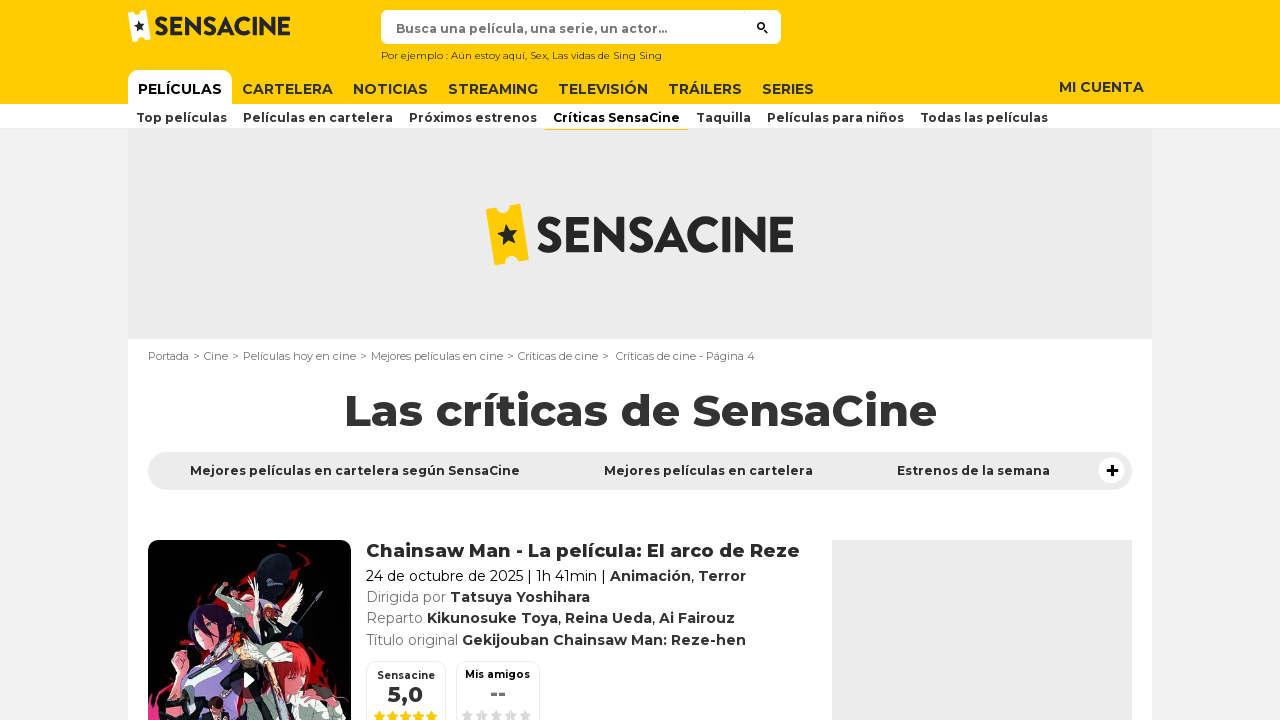

Clicked next page button (page 4)
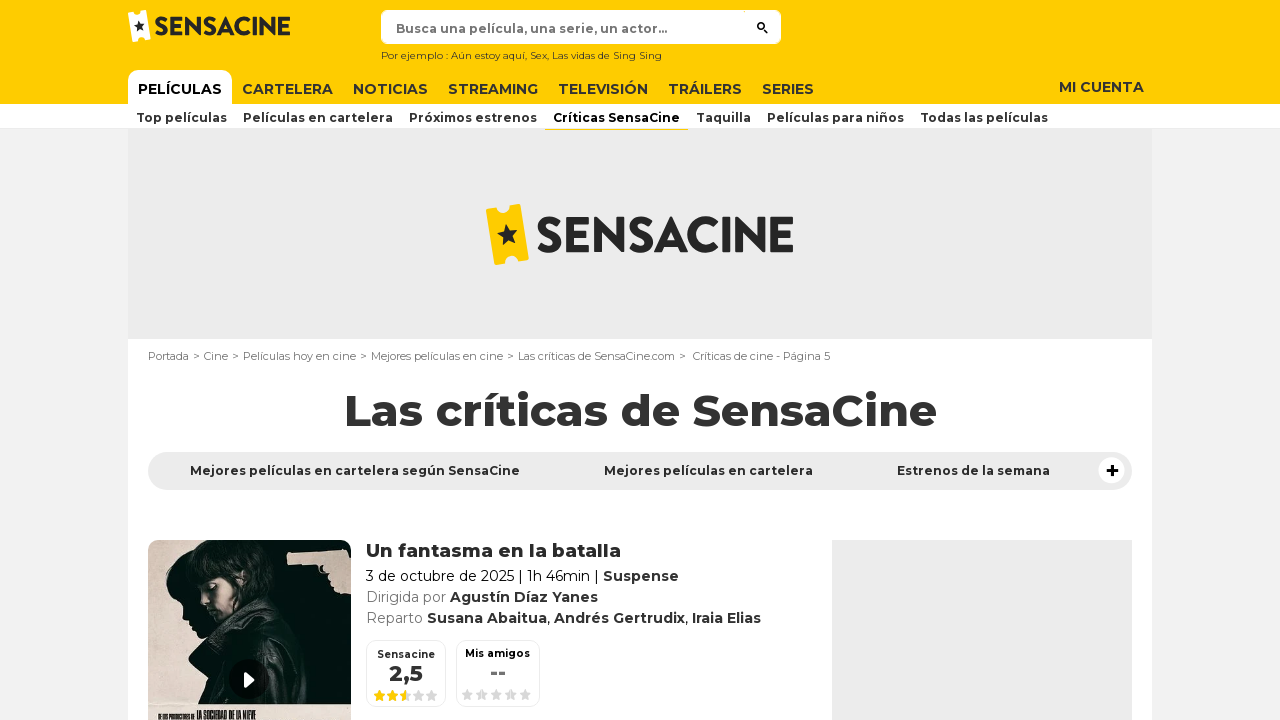

New page 5 content loaded with movie cards
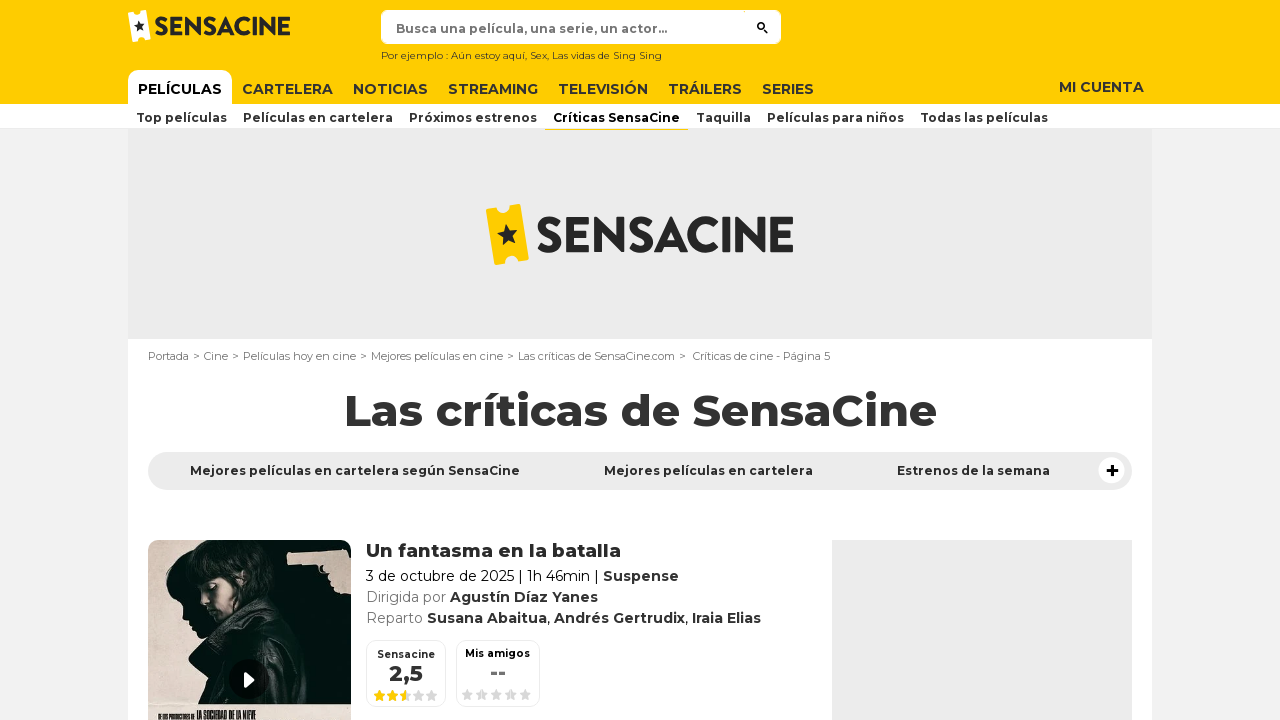

Waited for next page button to be available
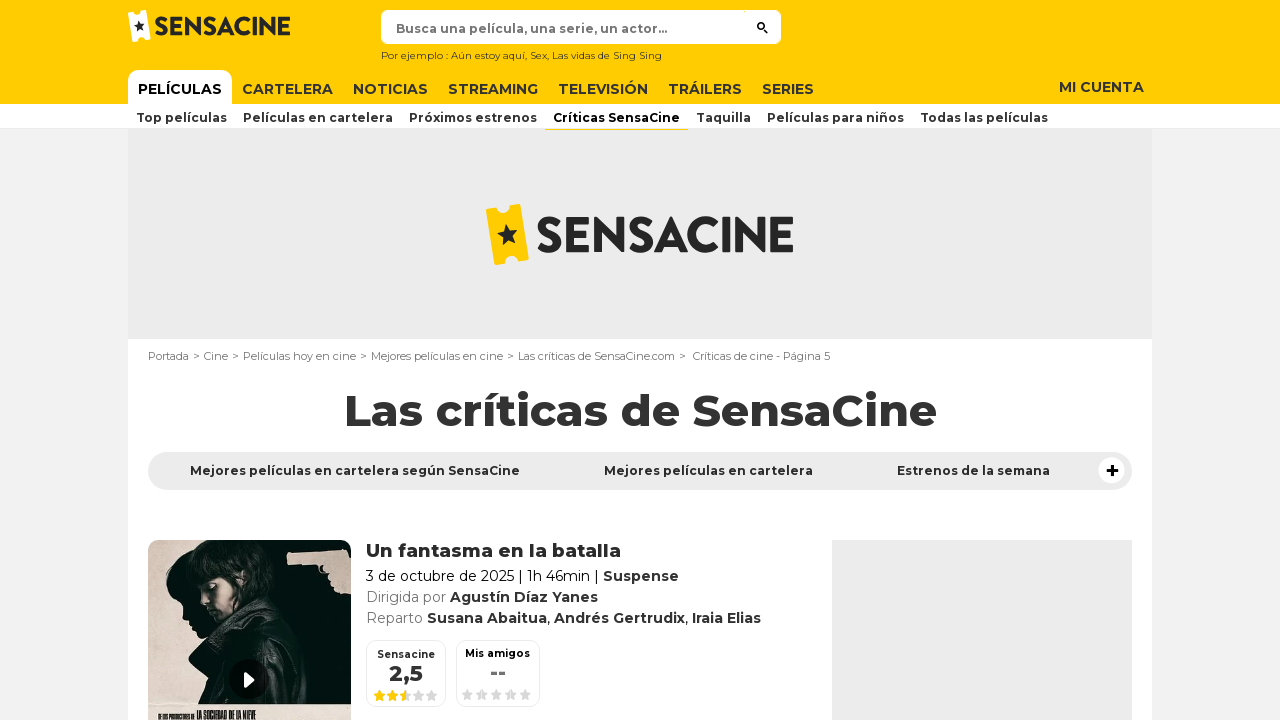

Clicked next page button (page 5)
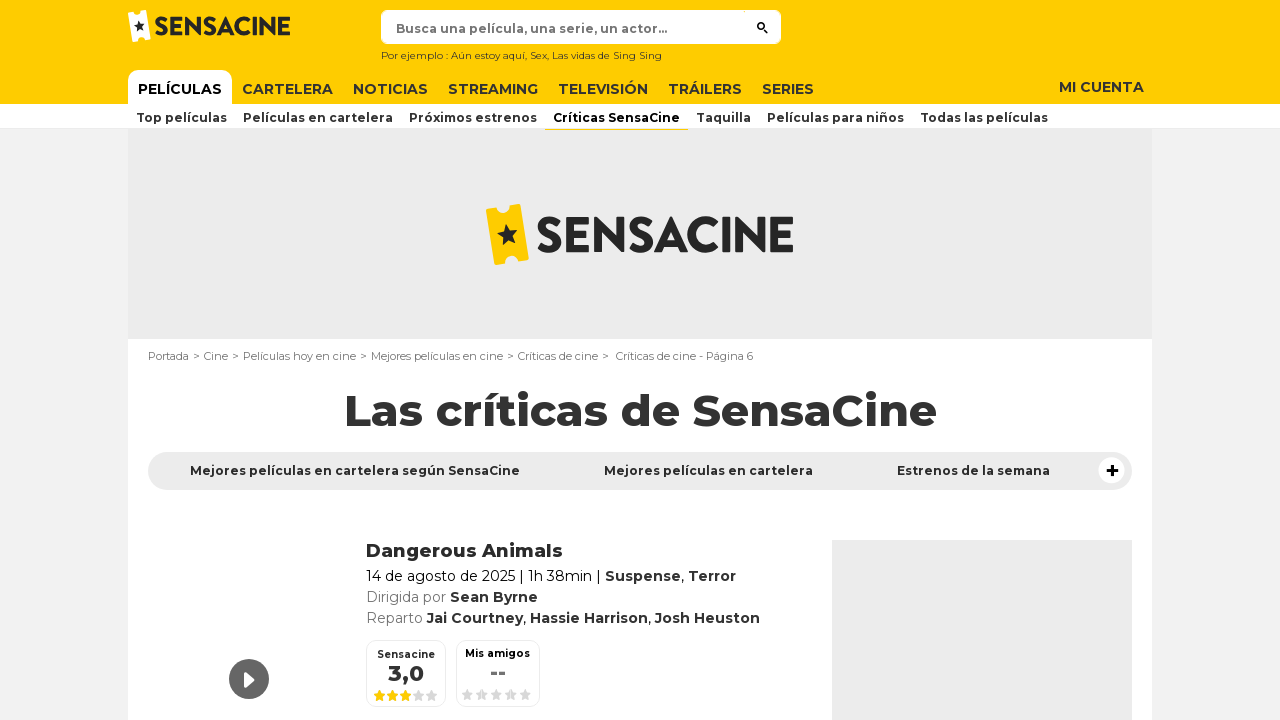

New page 6 content loaded with movie cards
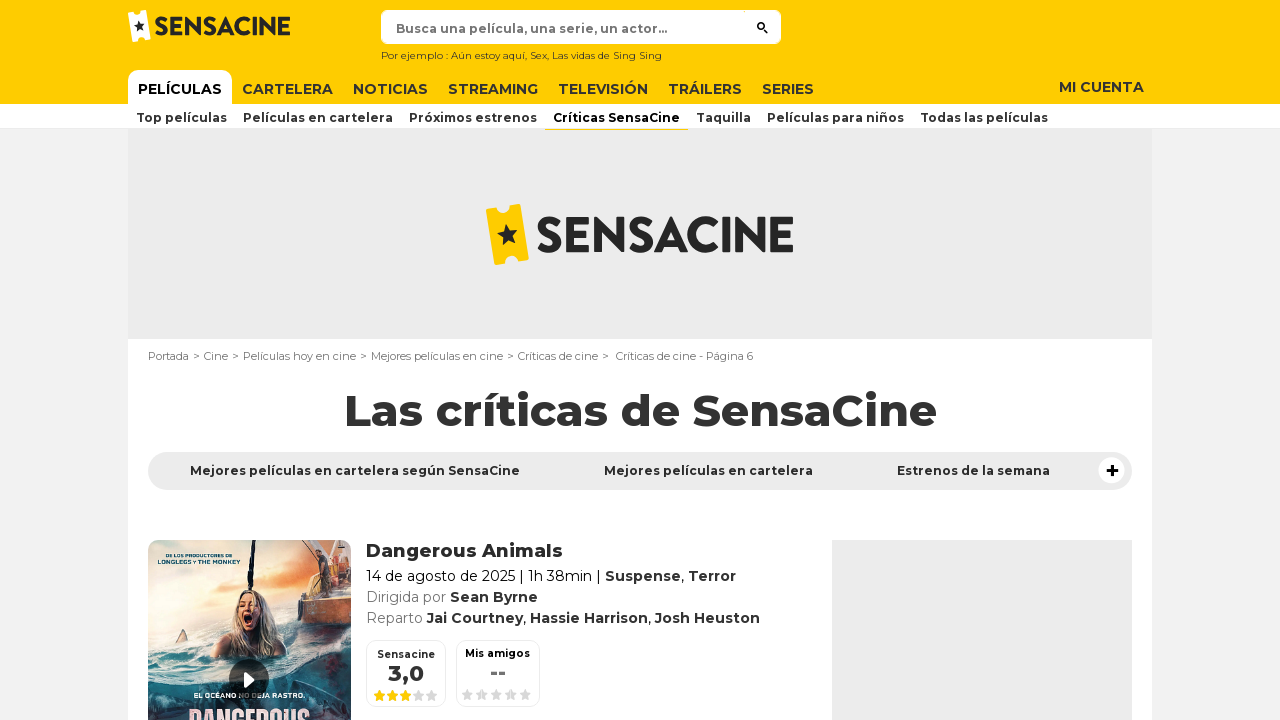

Waited for next page button to be available
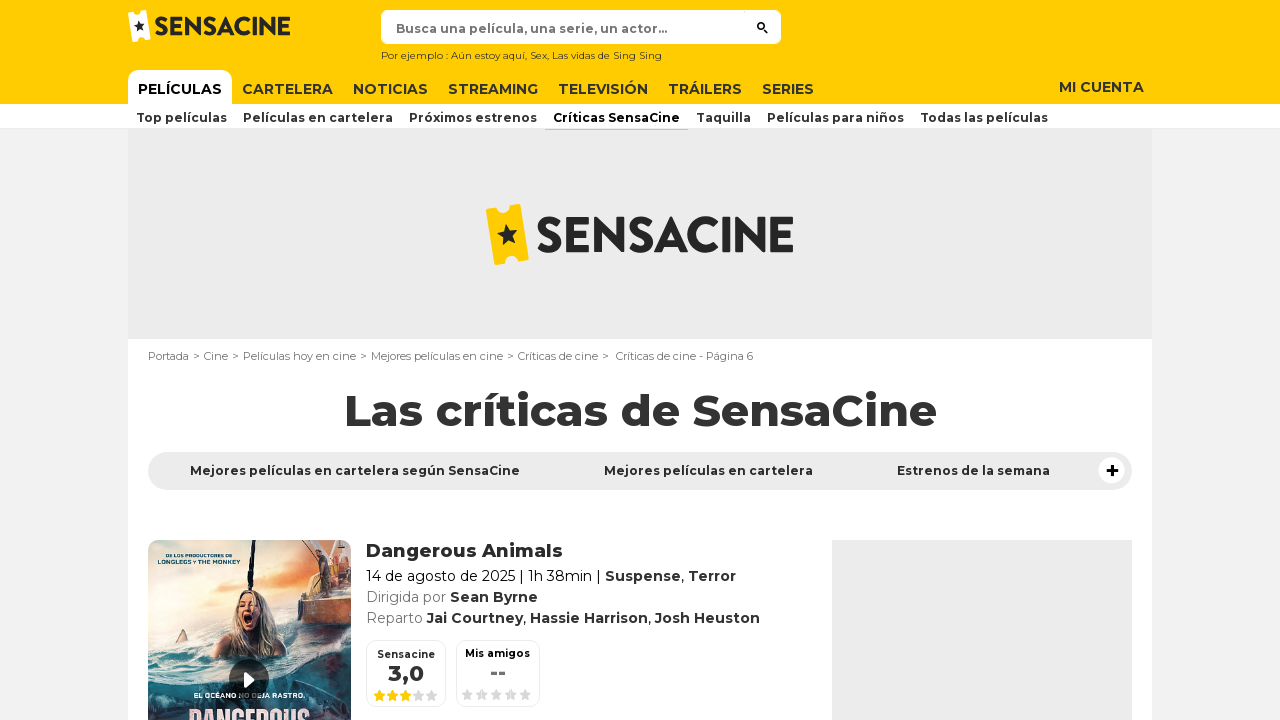

Clicked next page button (page 6)
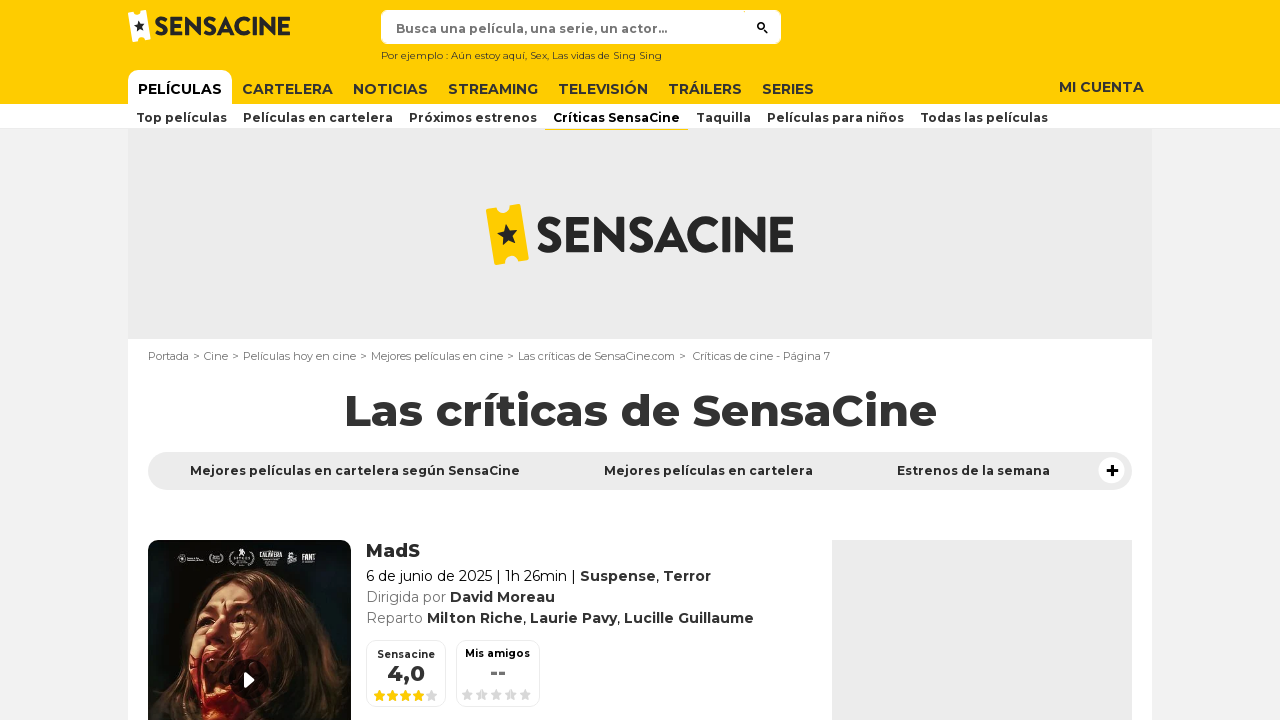

New page 7 content loaded with movie cards
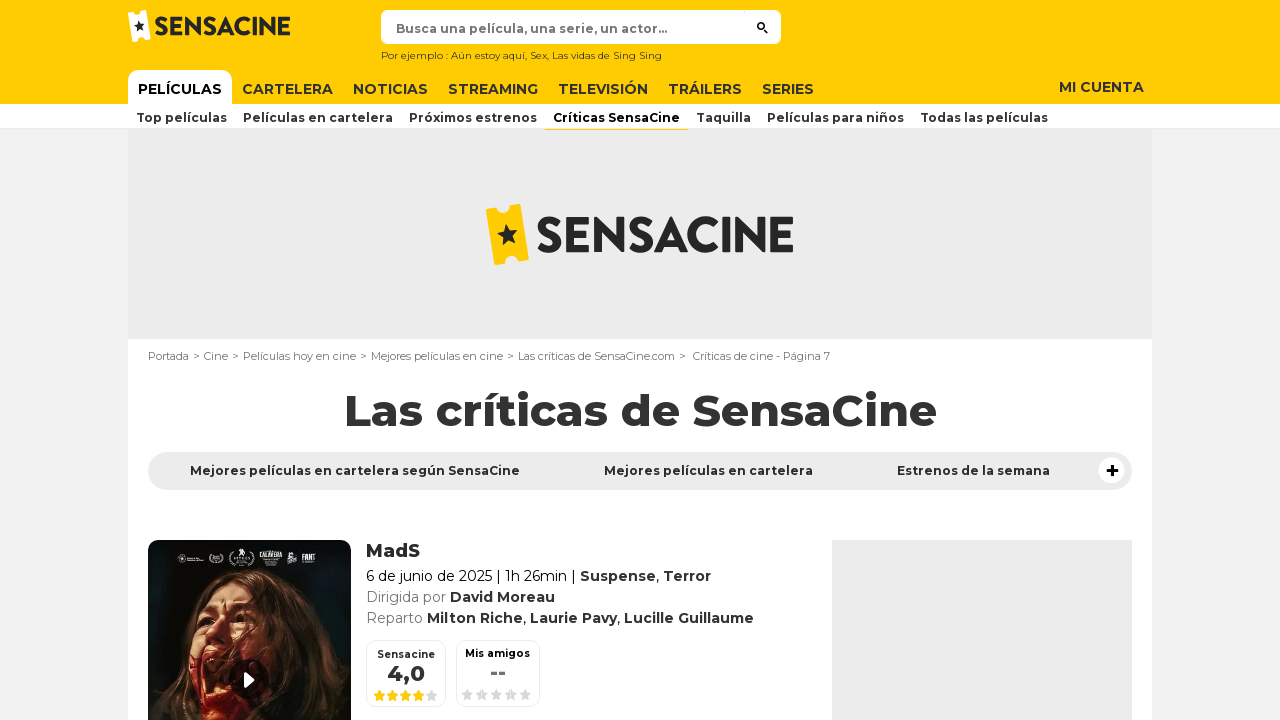

Waited for next page button to be available
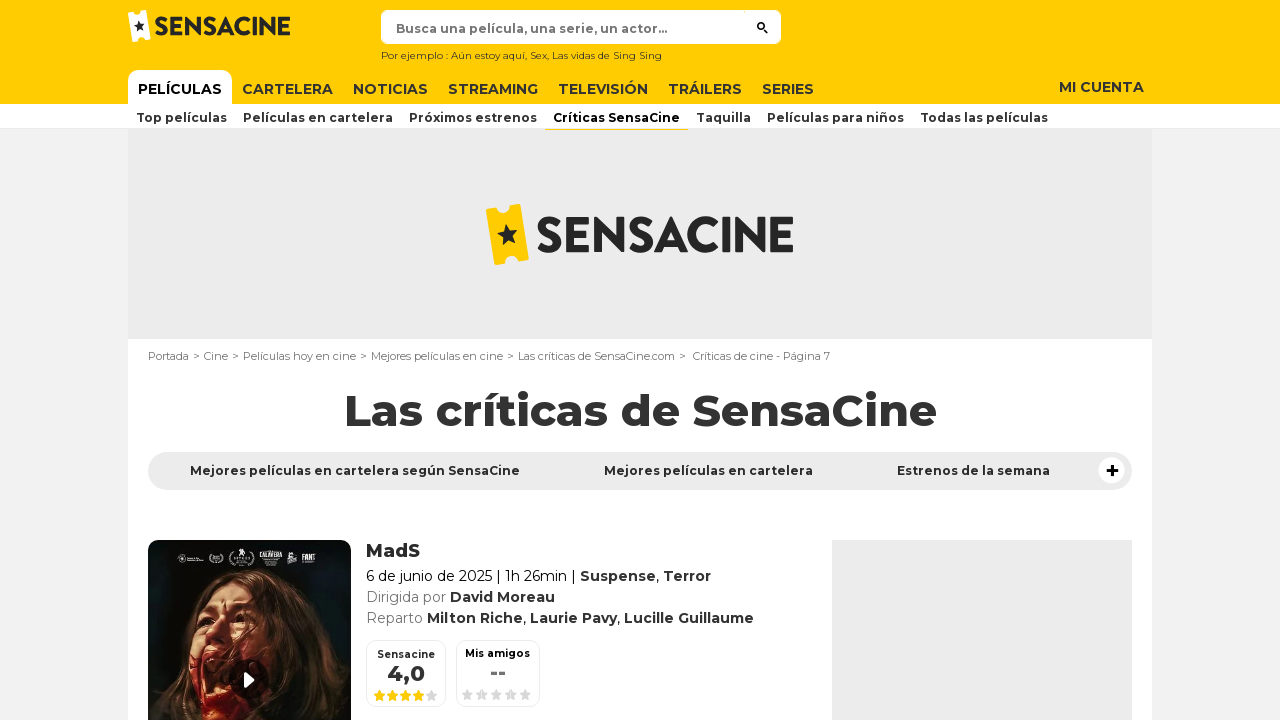

Clicked next page button (page 7)
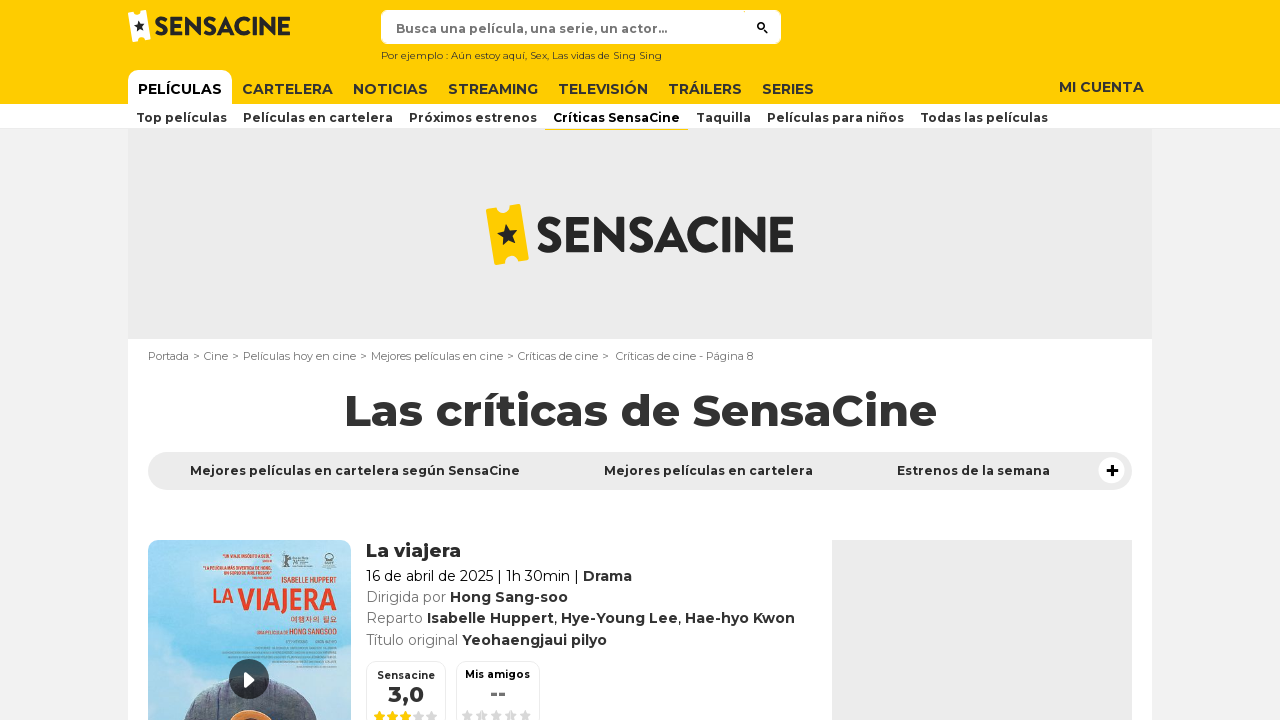

New page 8 content loaded with movie cards
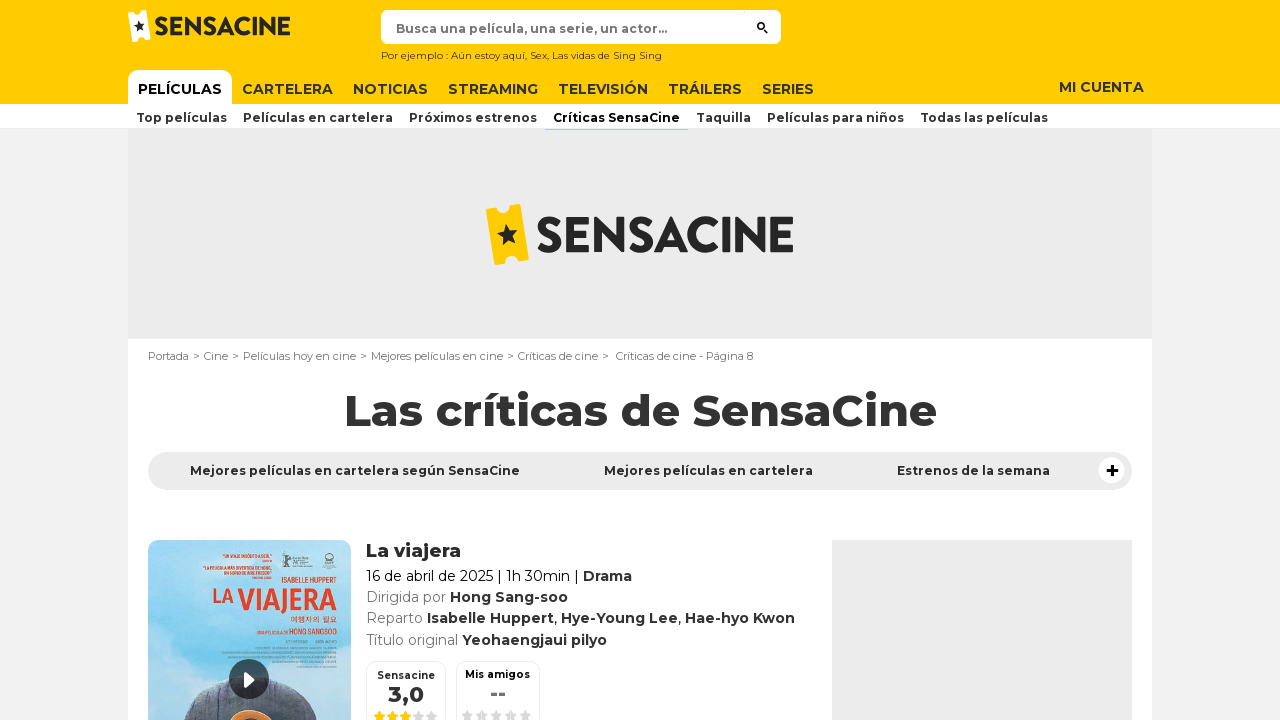

Waited for next page button to be available
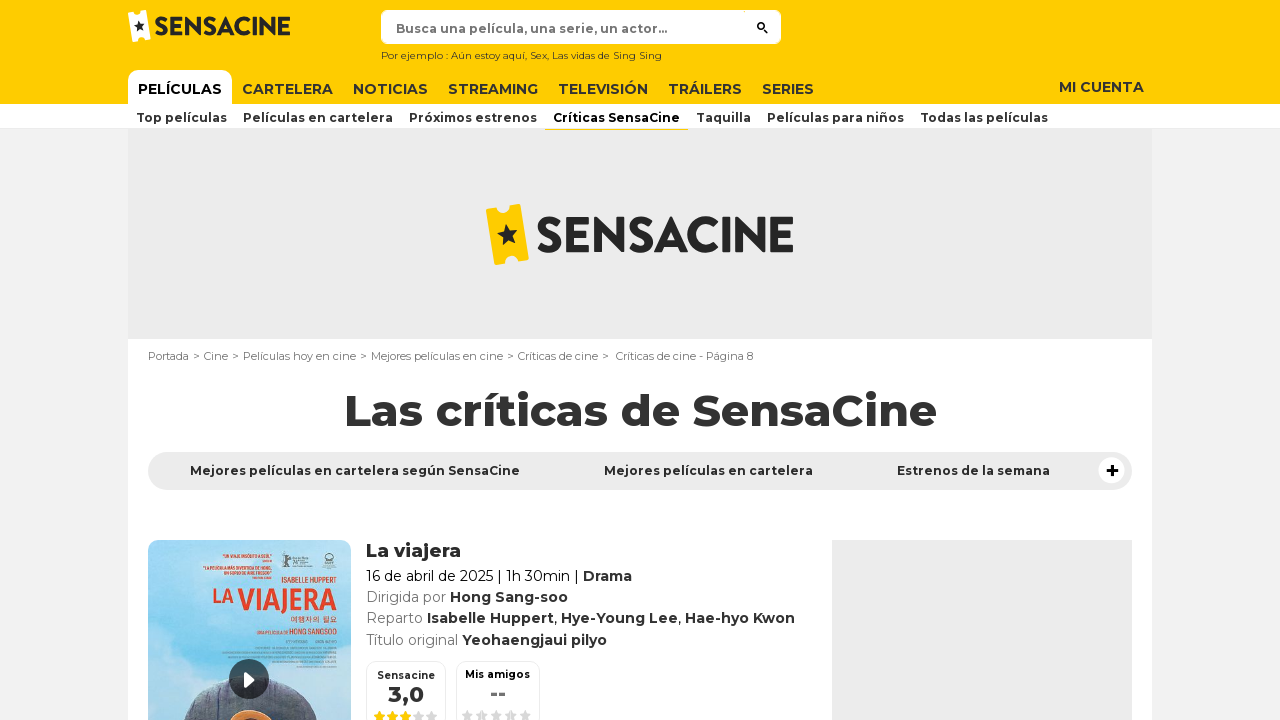

Clicked next page button (page 8)
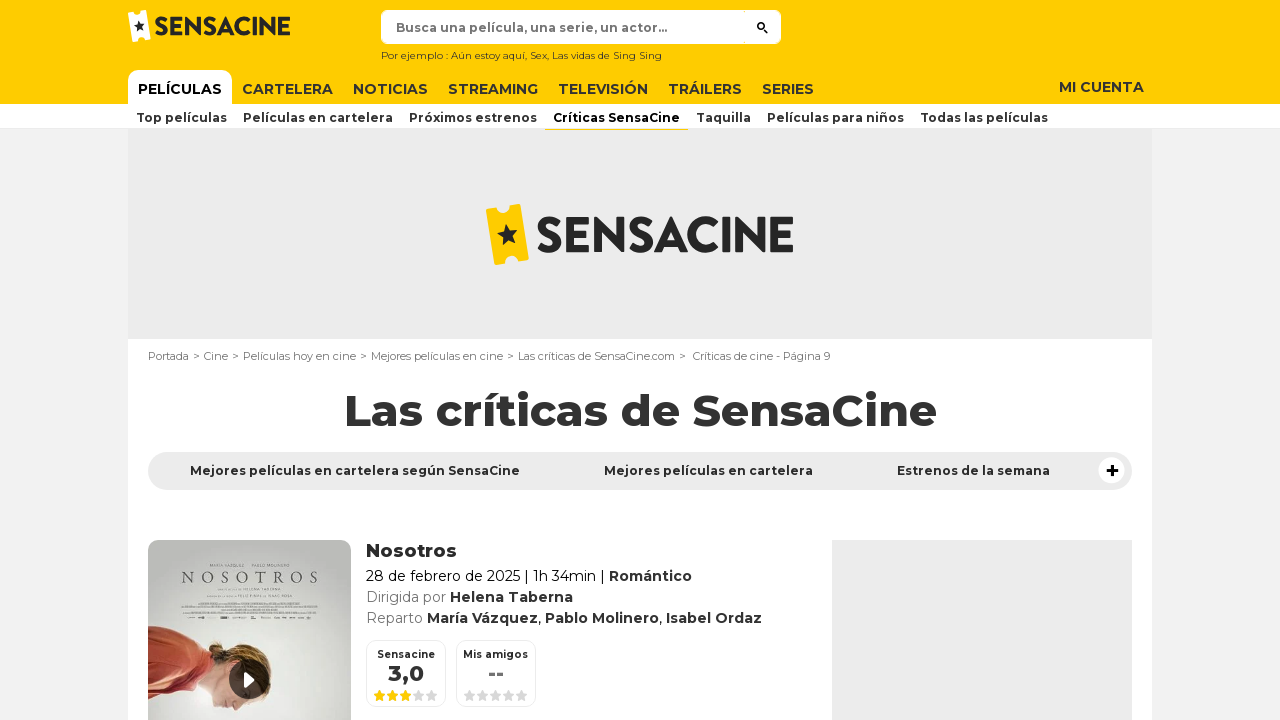

New page 9 content loaded with movie cards
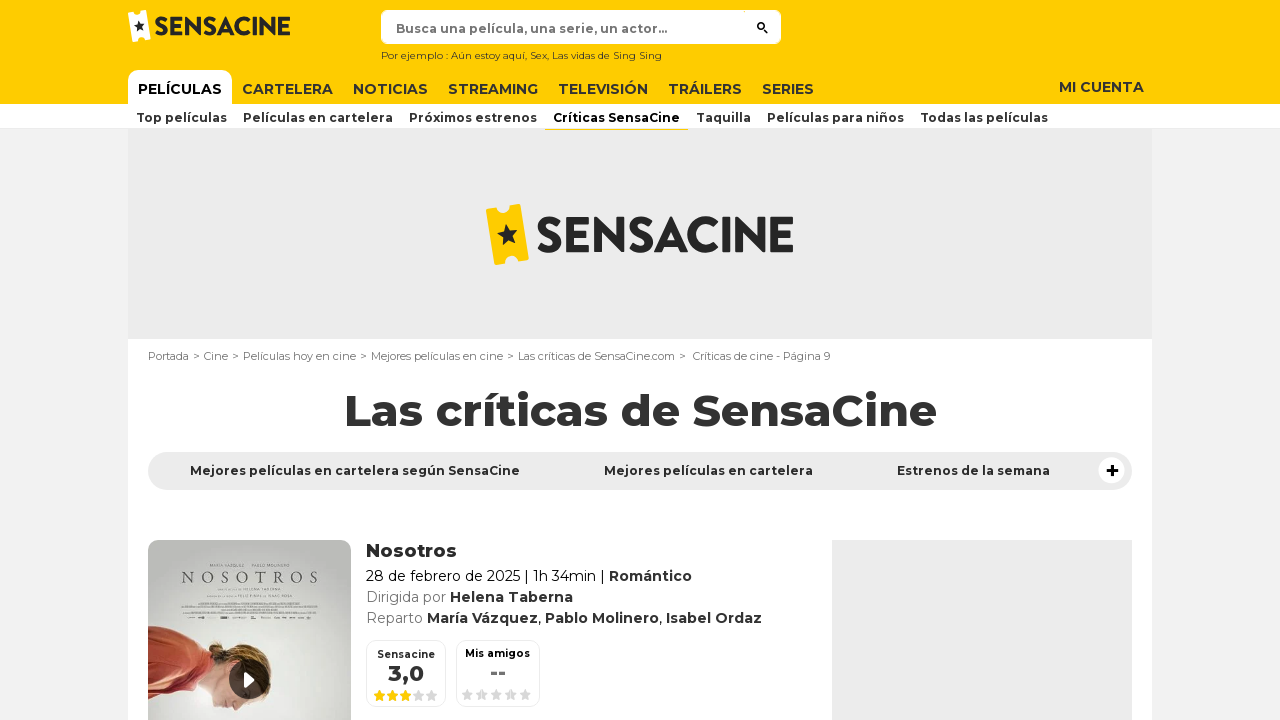

Waited for next page button to be available
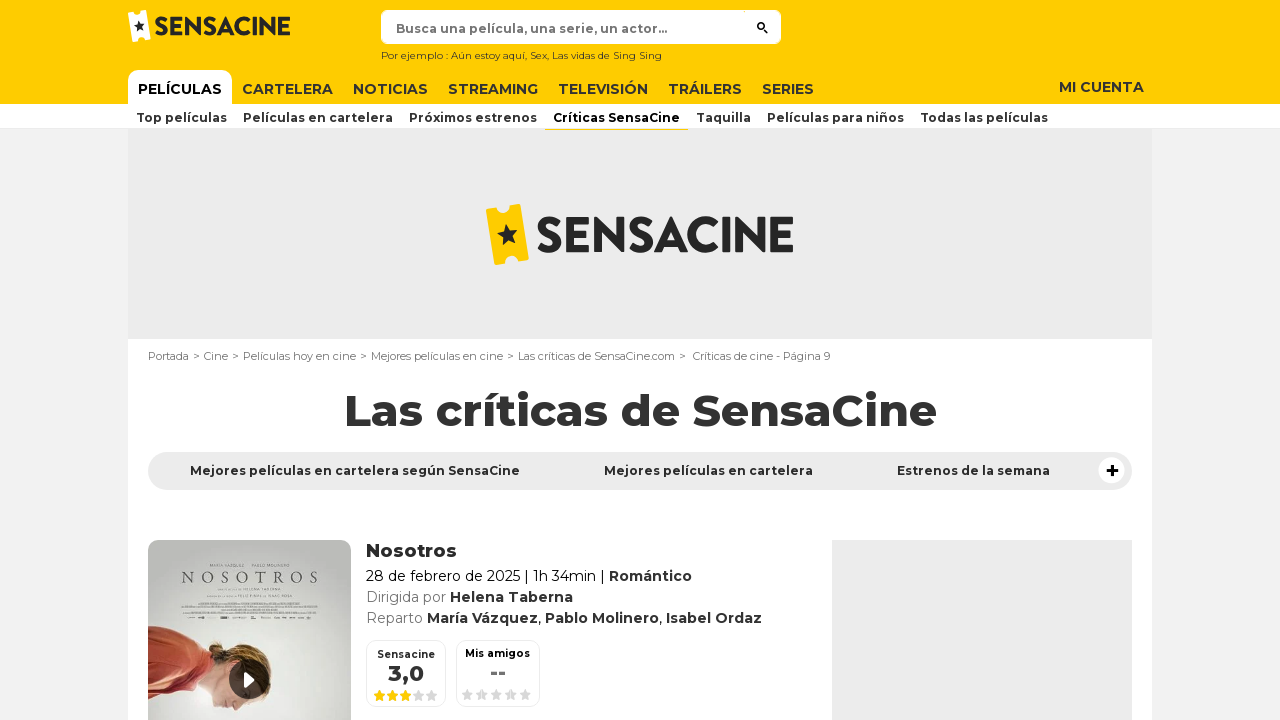

Clicked next page button (page 9)
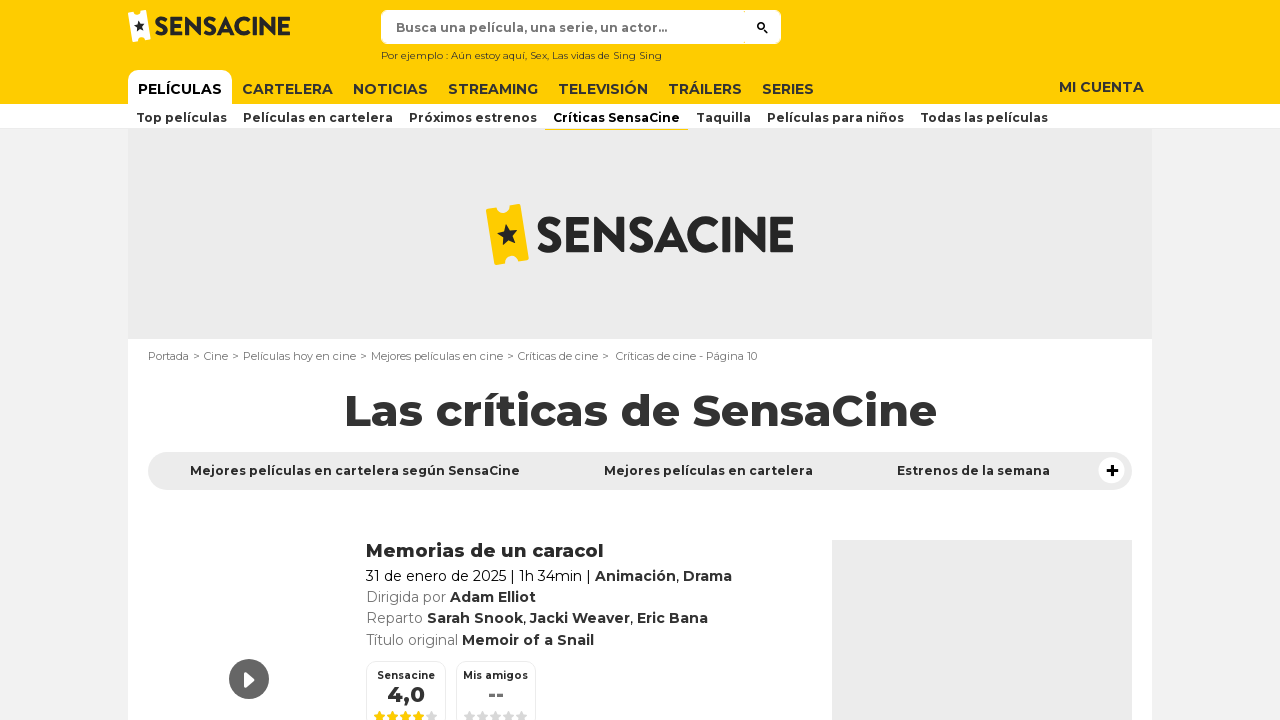

New page 10 content loaded with movie cards
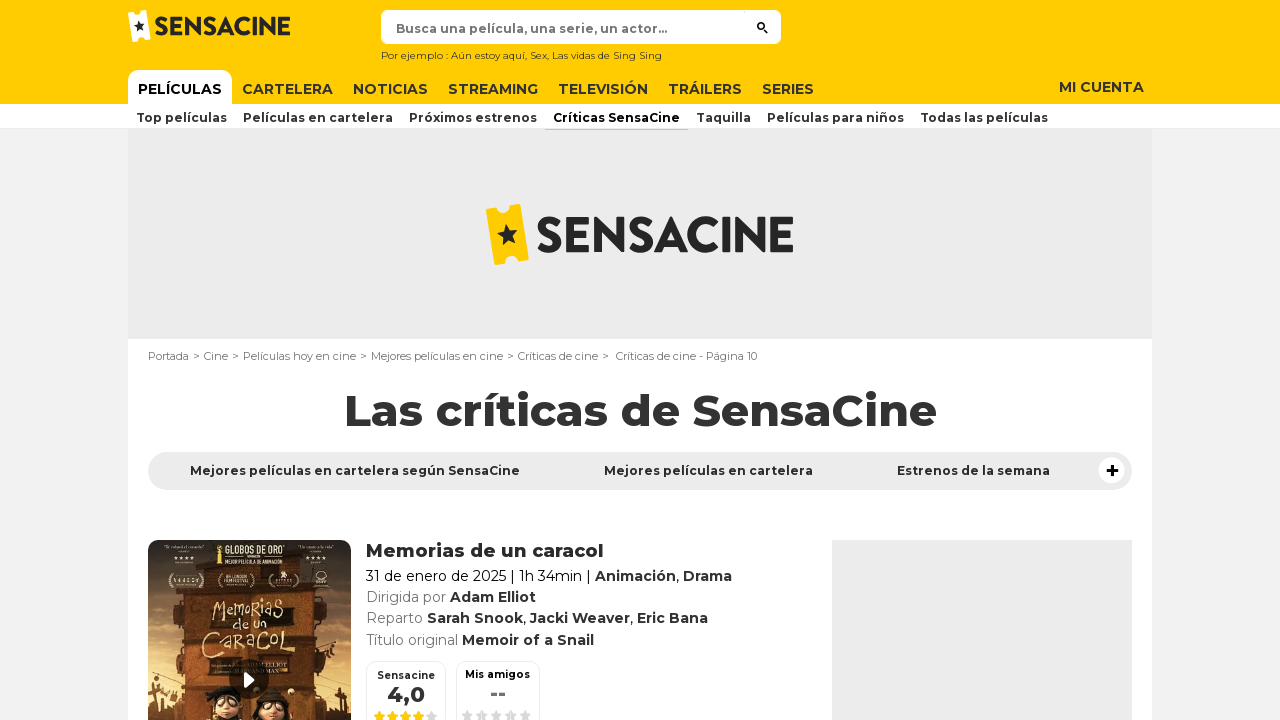

Waited for next page button to be available
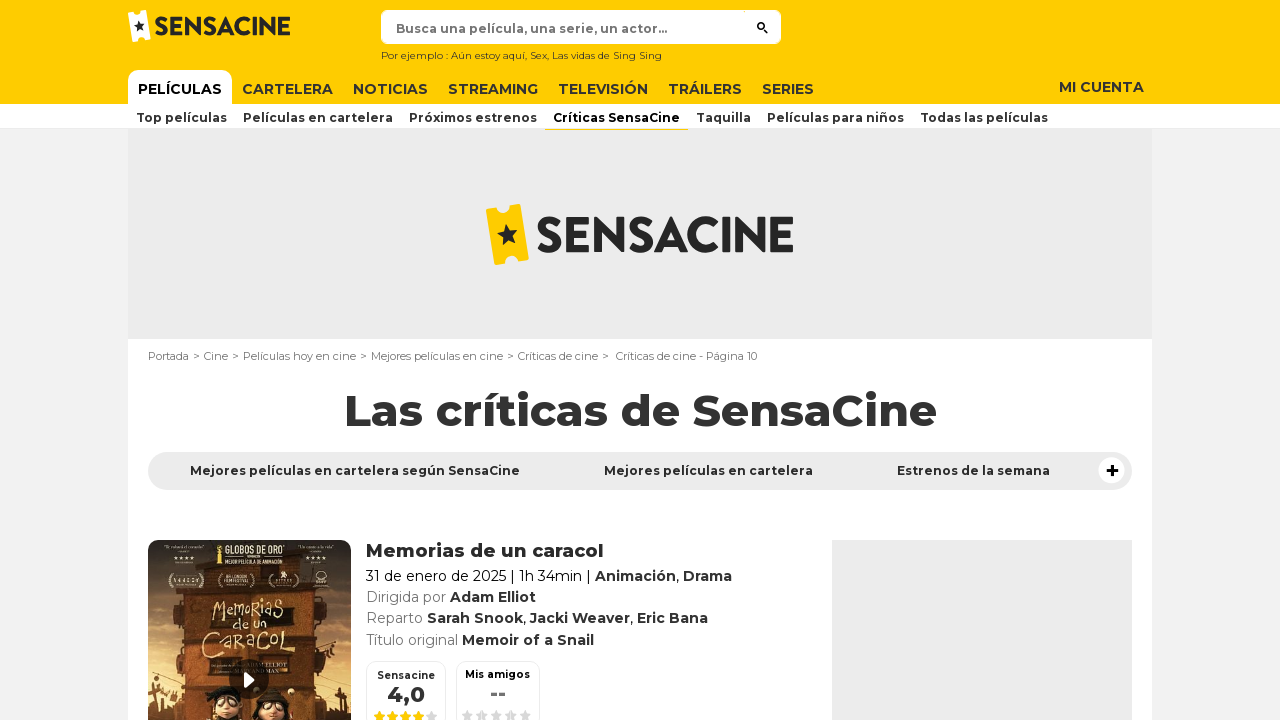

Clicked next page button (page 10)
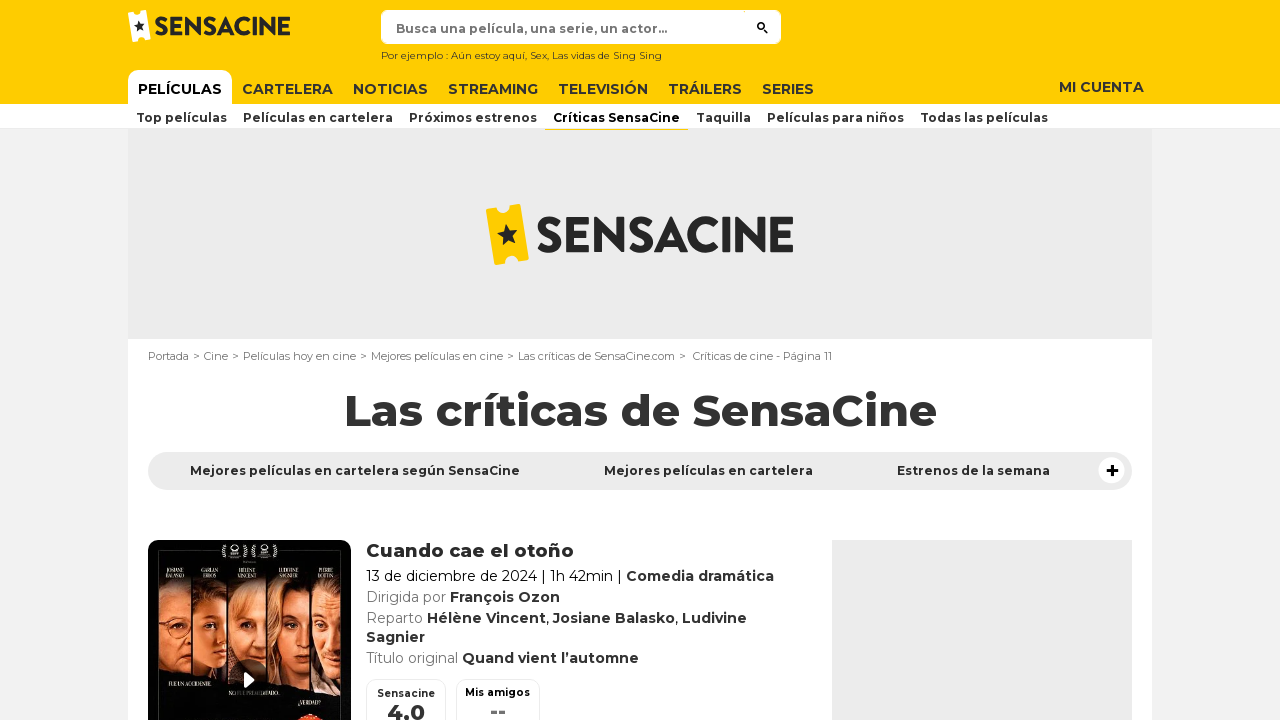

New page 11 content loaded with movie cards
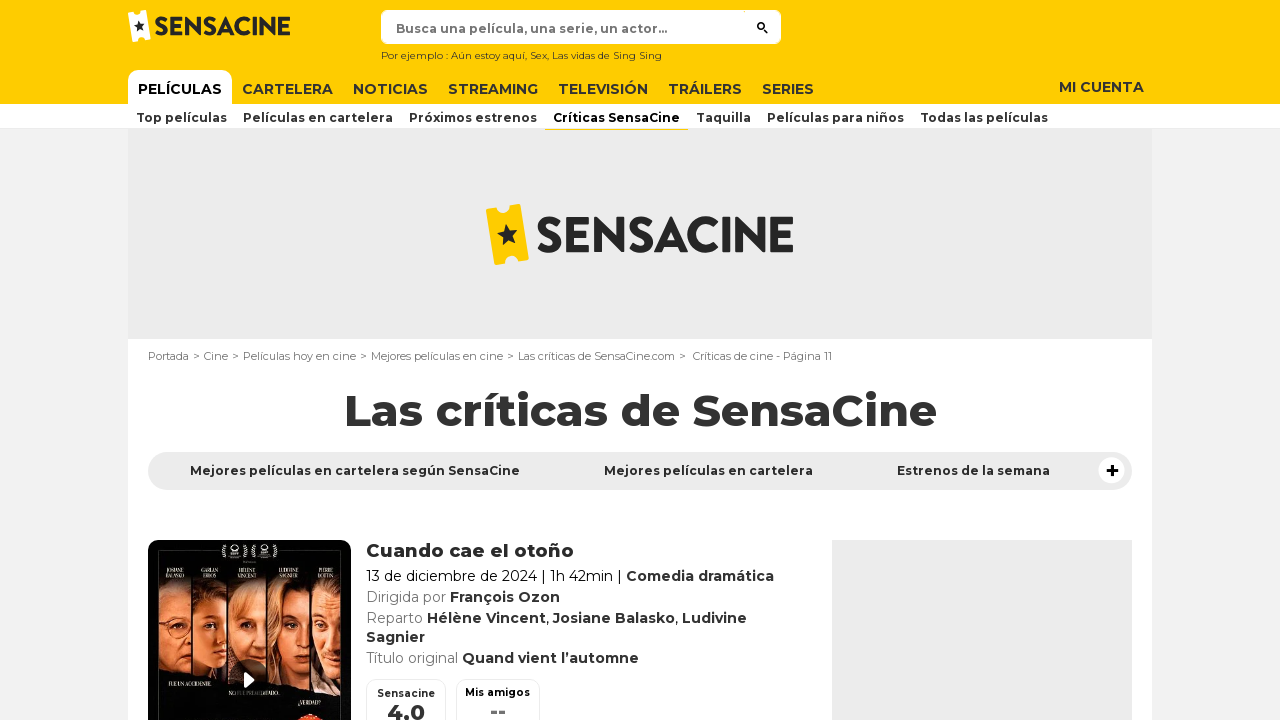

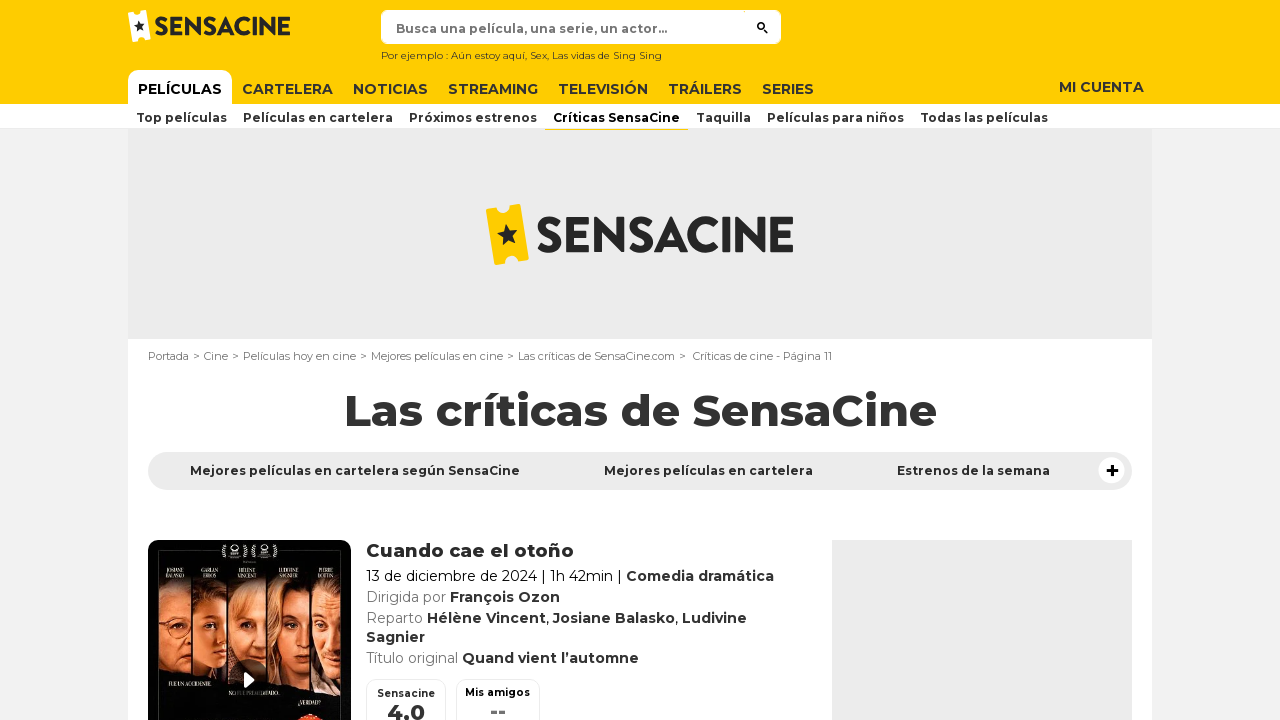